Navigates to find a park page, types "K" in the city search field, and verifies that the suggestion dropdown shows cities starting with K.

Starting URL: https://bcparks.ca/

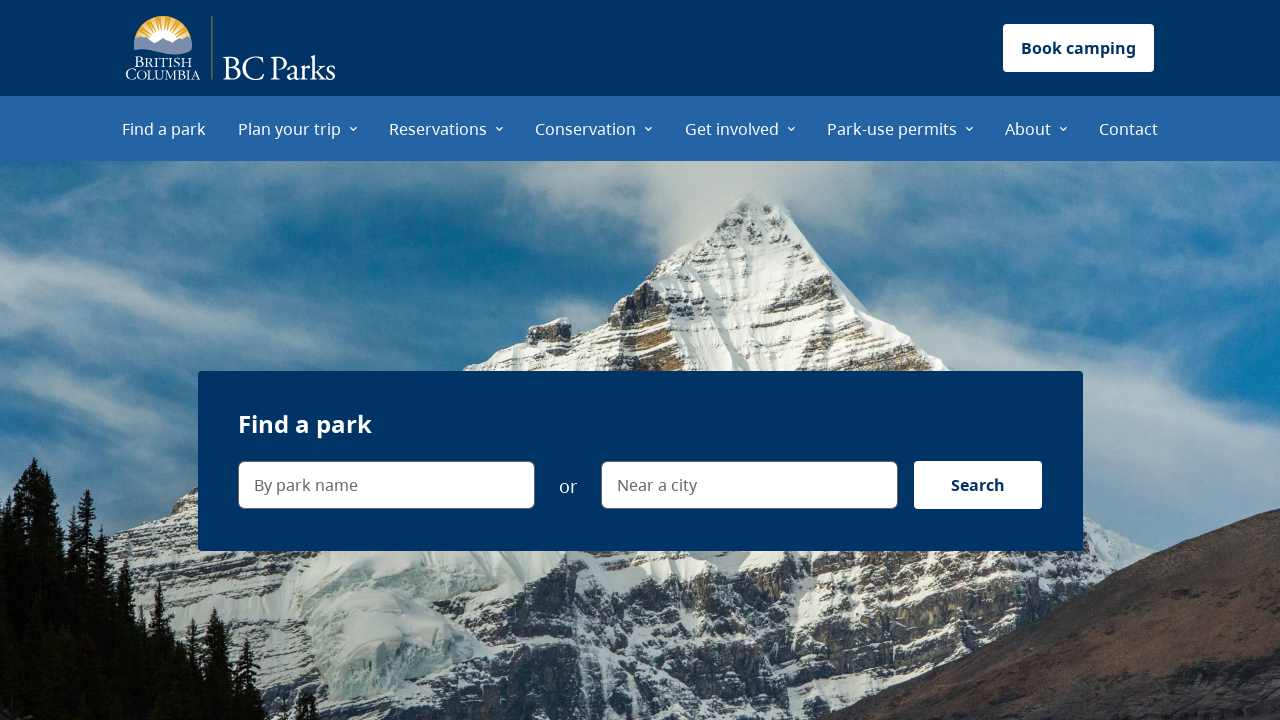

Clicked on 'Find a park' menu item at (164, 128) on internal:role=menuitem[name="Find a park"i]
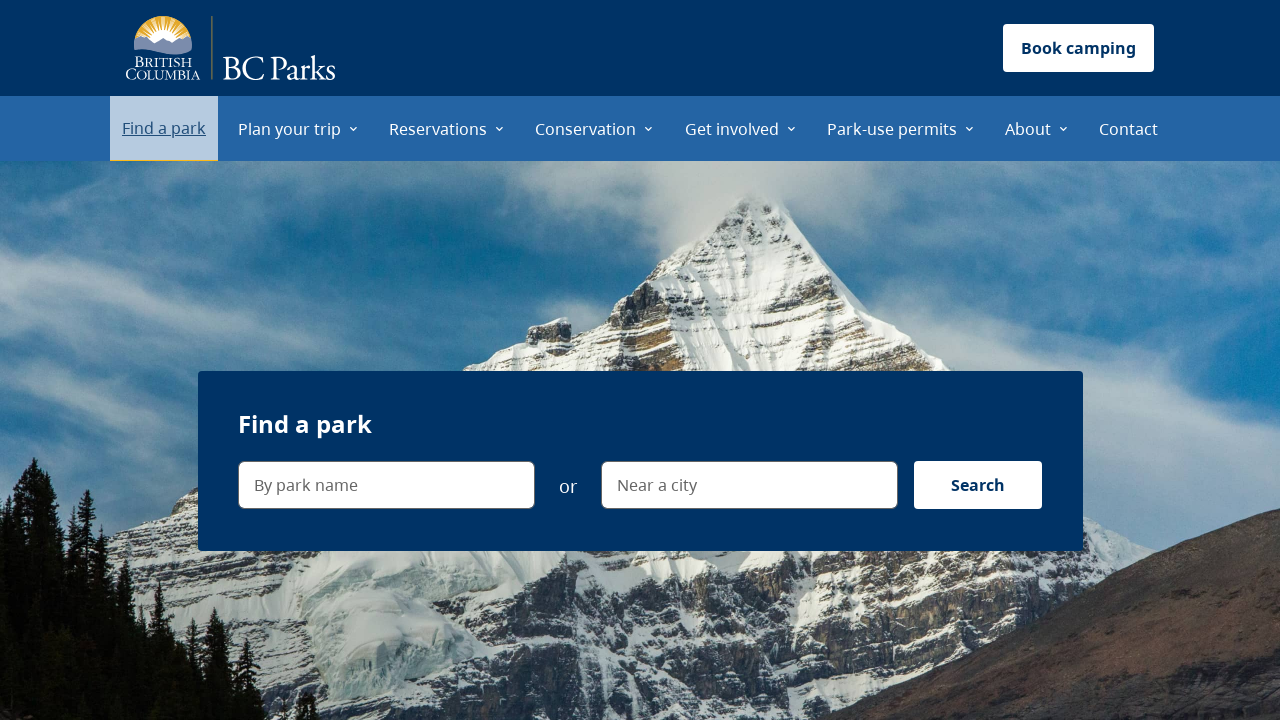

Page fully loaded with all network requests complete
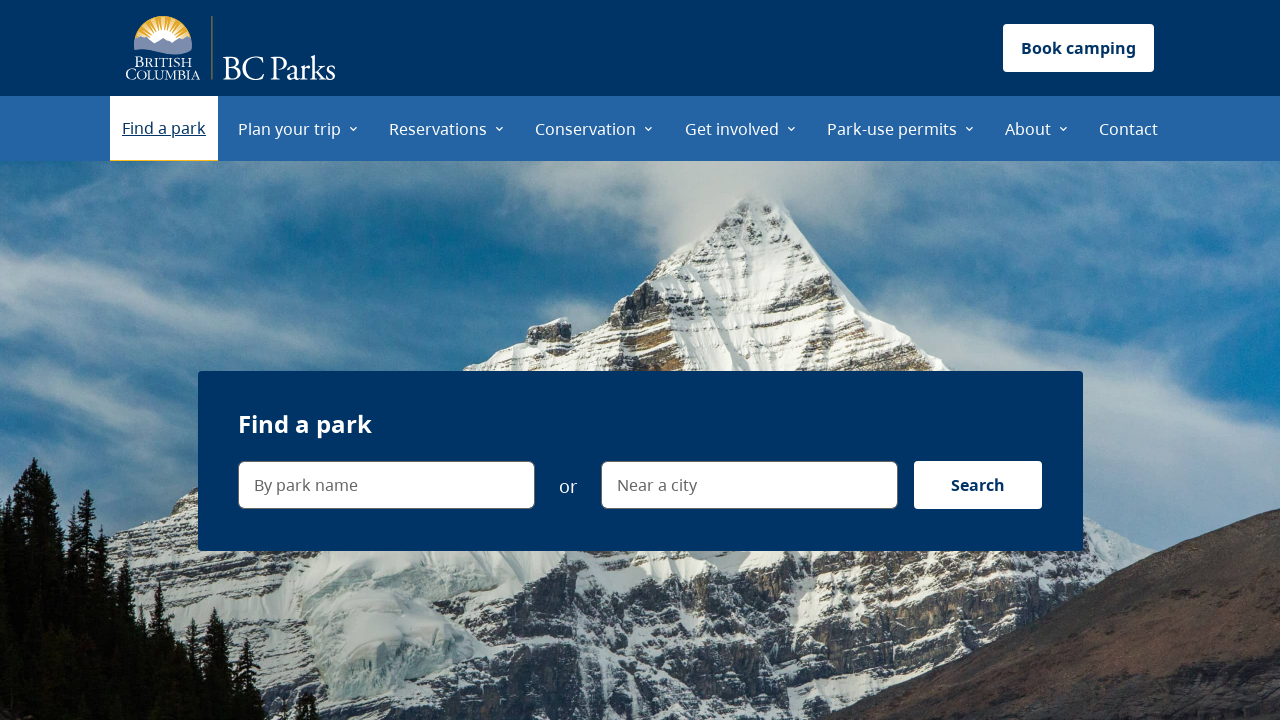

Typed 'K' in the city search field on internal:label="Near a city"i
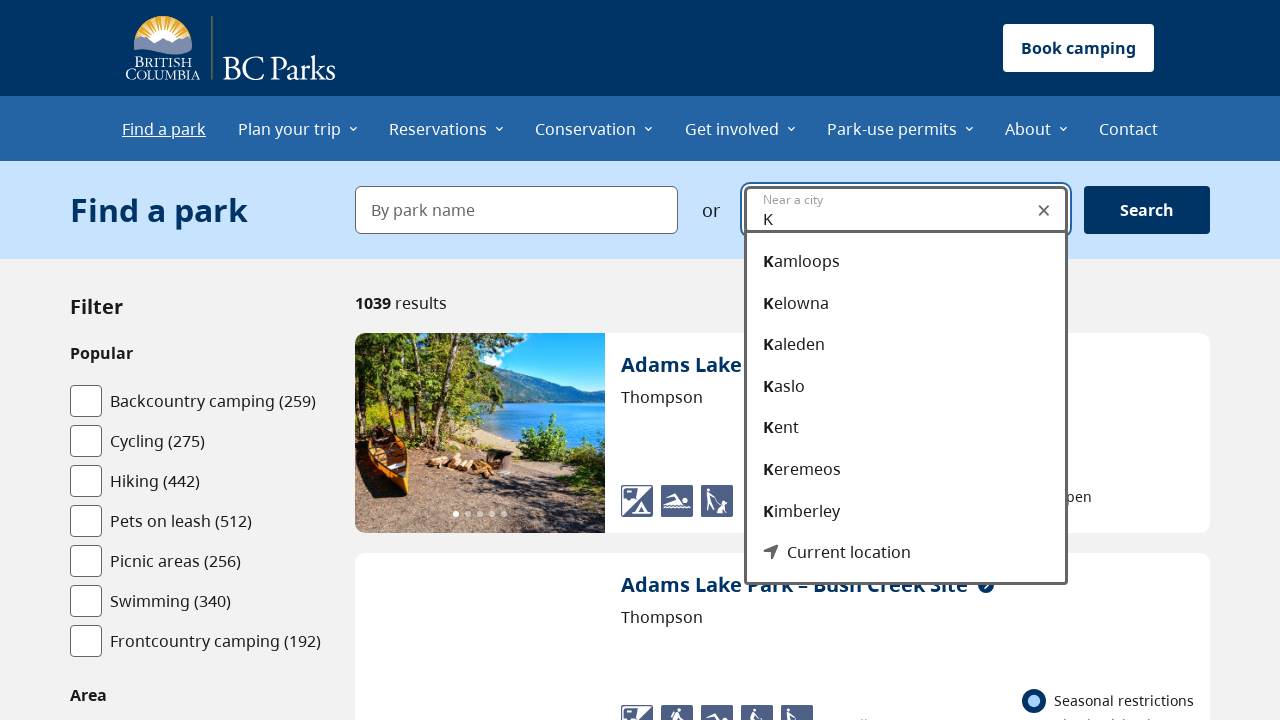

Suggestion dropdown is now visible showing cities starting with K
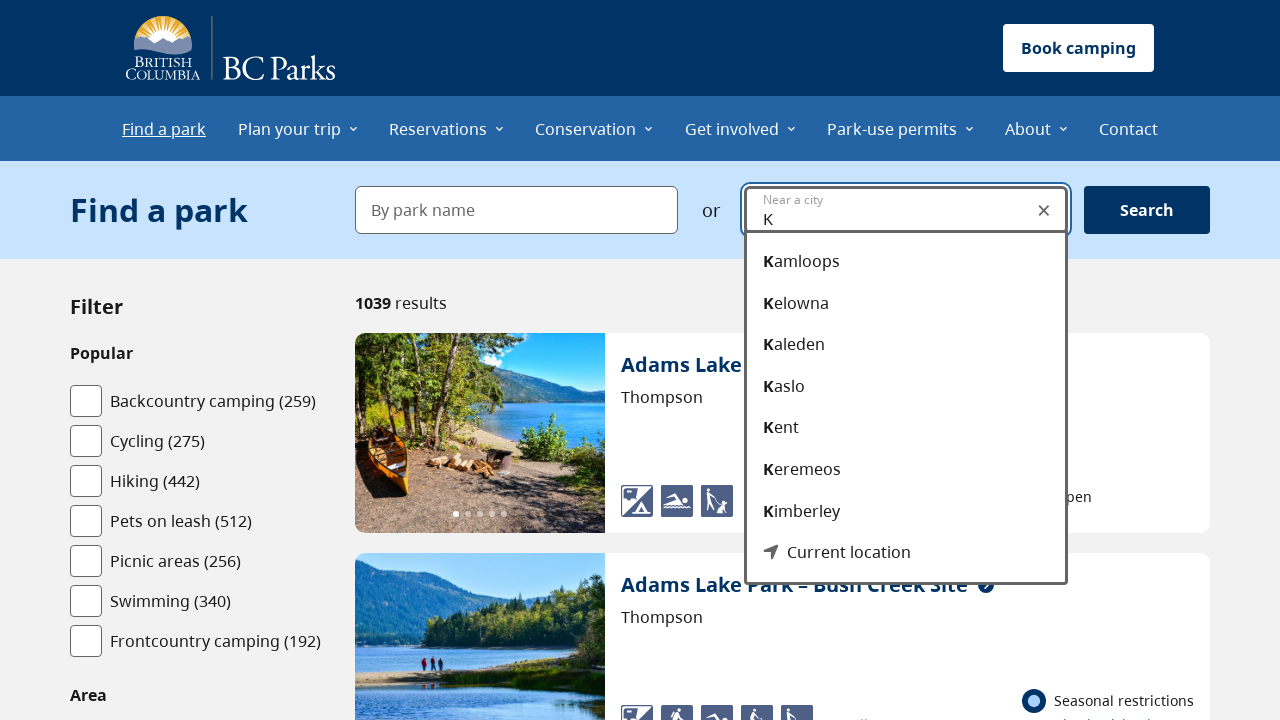

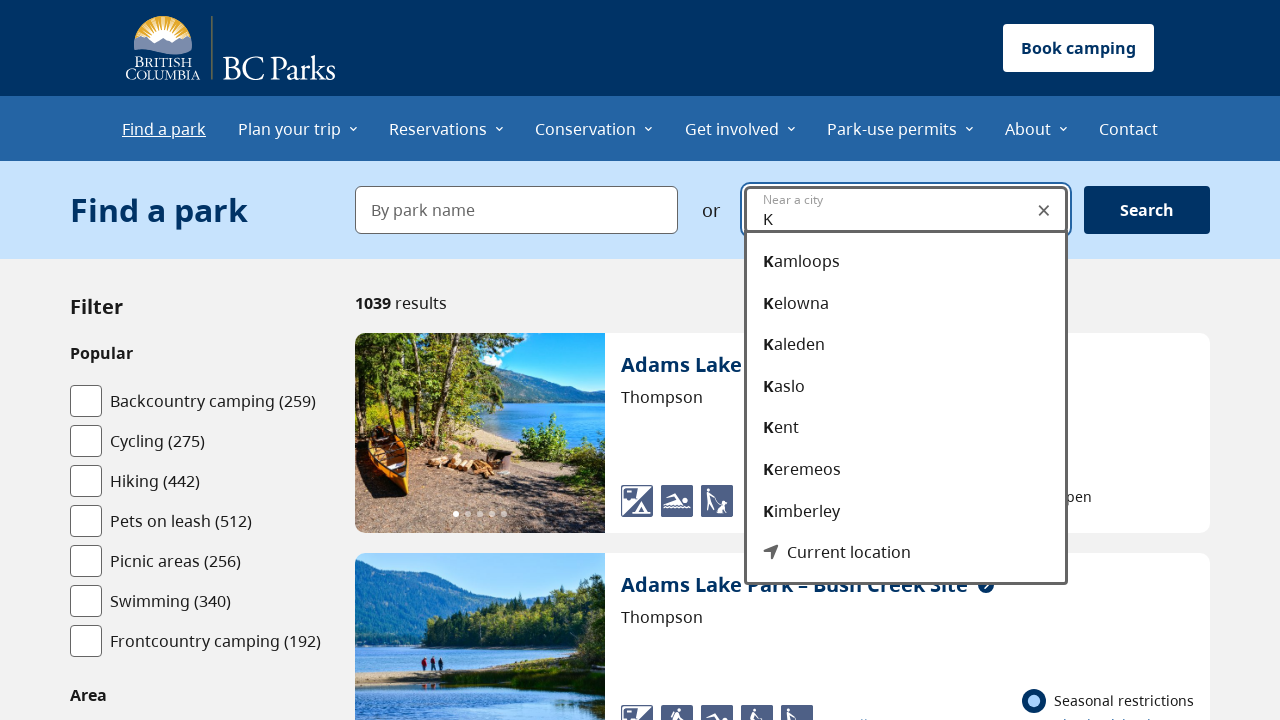